Tests drag and drop functionality on jQuery UI droppable demo page within an iframe

Starting URL: https://jqueryui.com/droppable

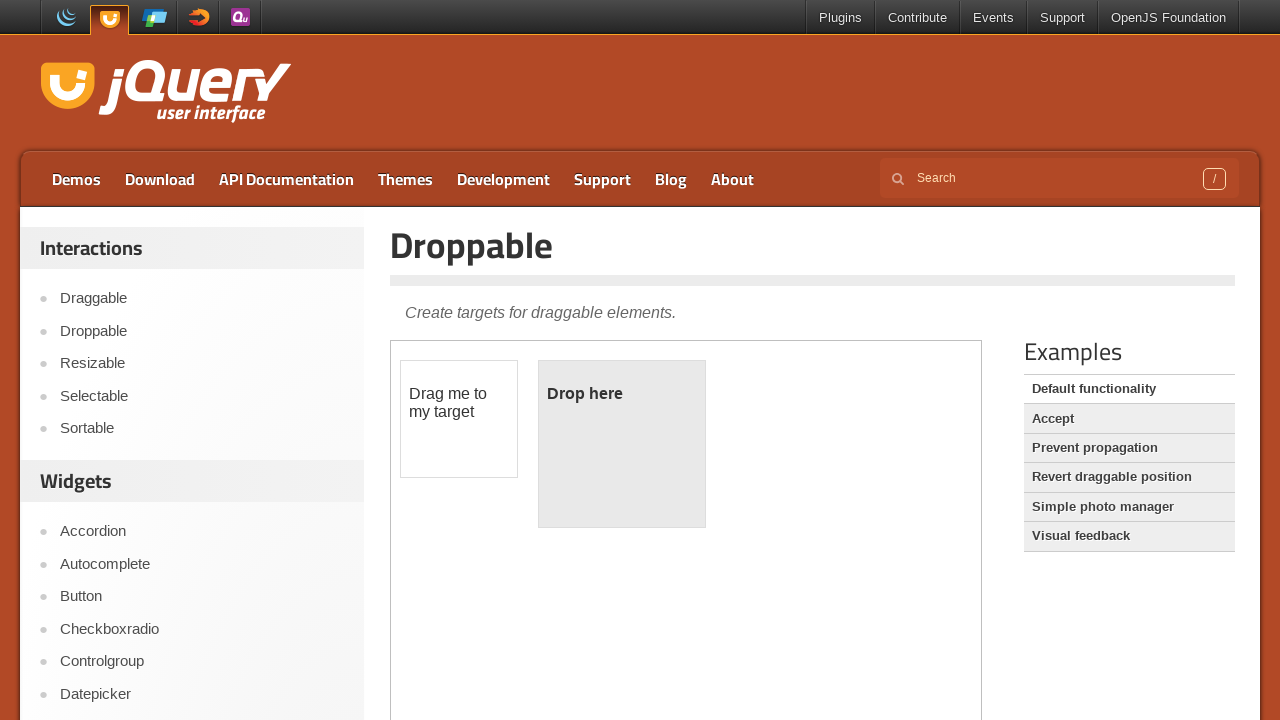

Located the demo iframe
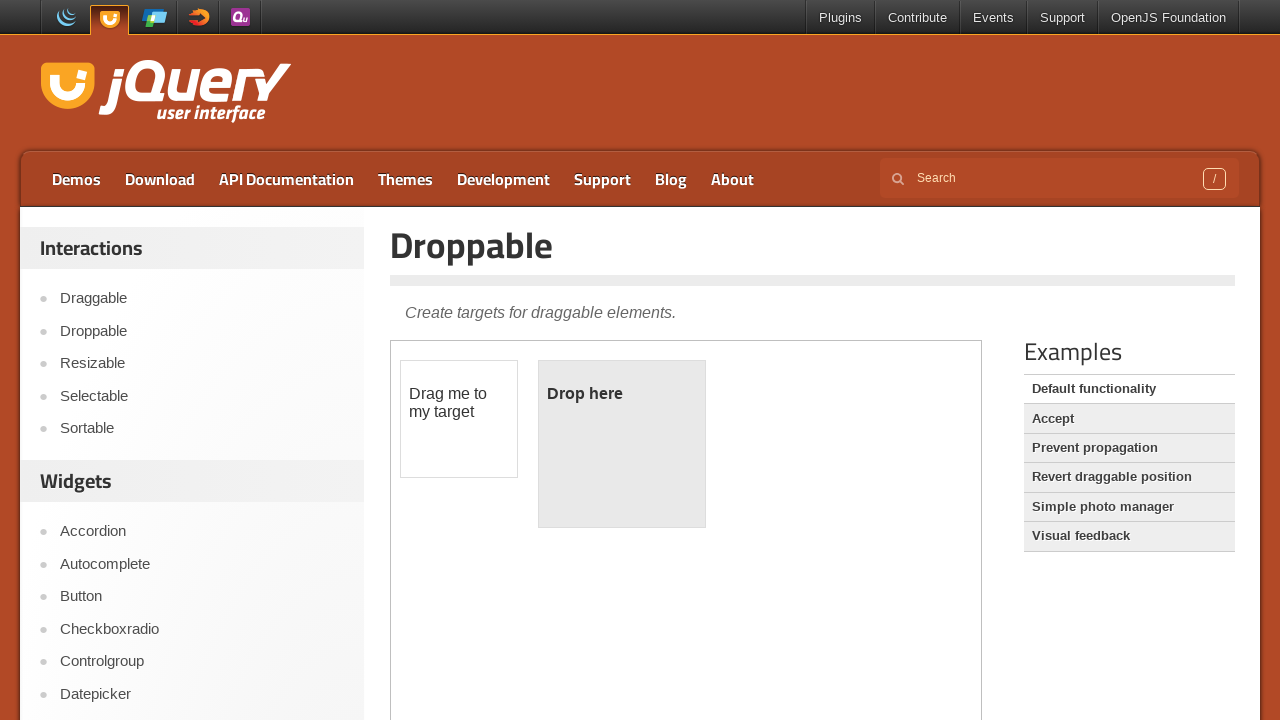

Located the draggable element
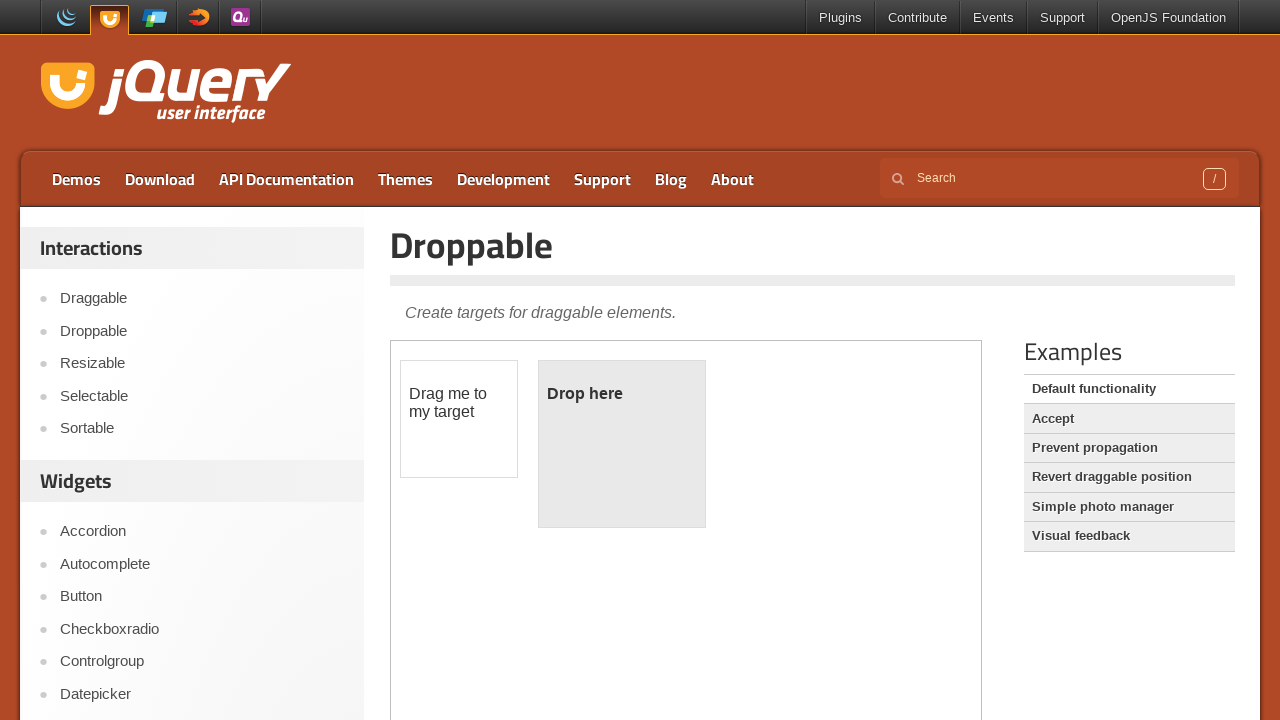

Located the droppable area
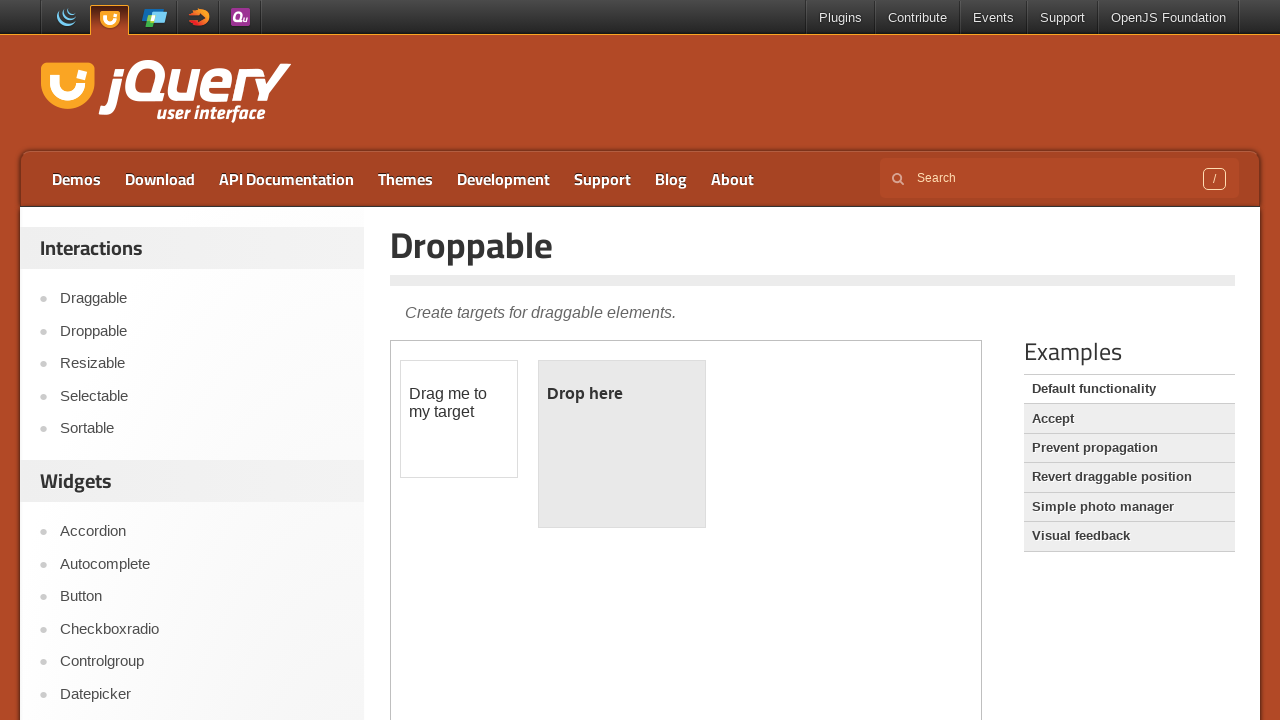

Dragged the draggable element to the droppable area at (622, 444)
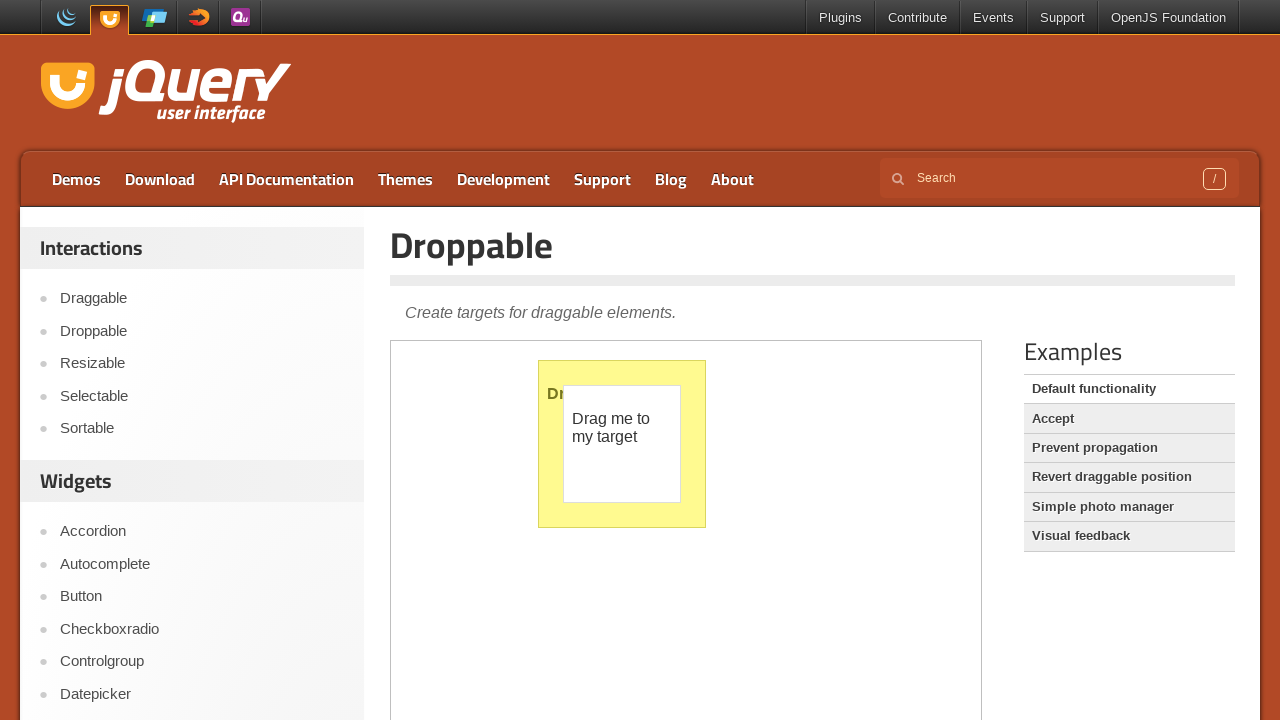

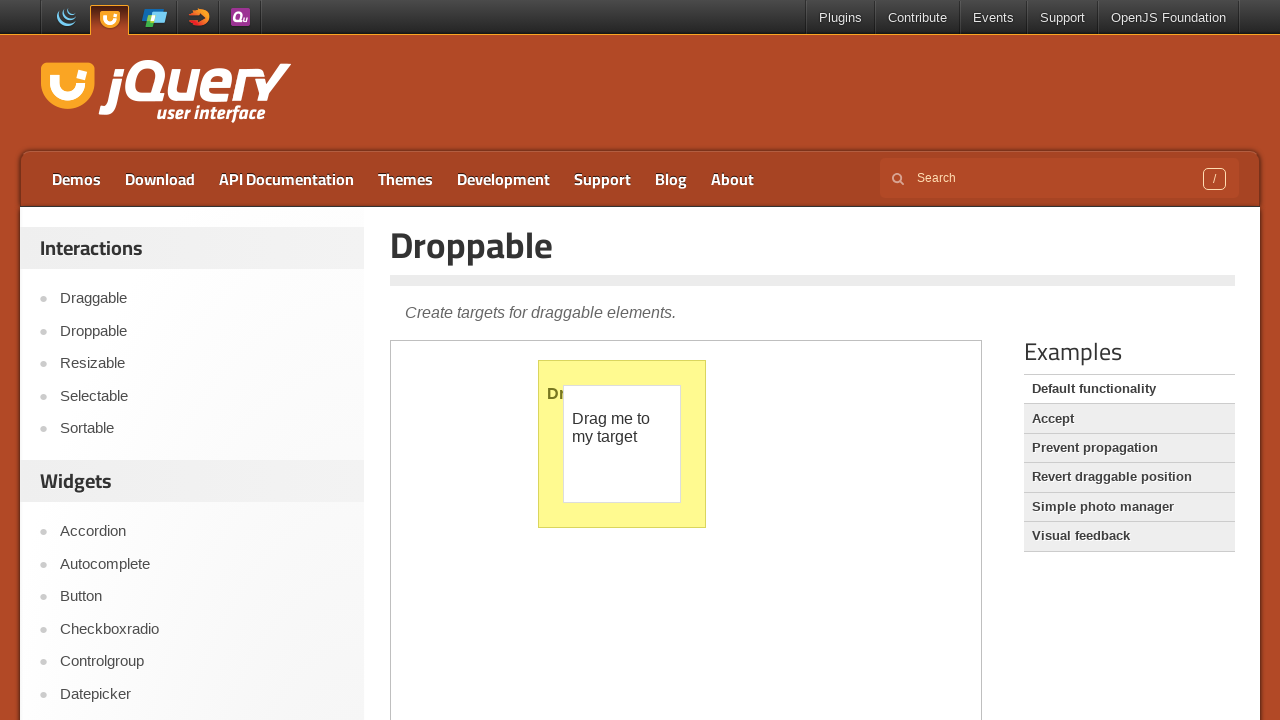